Tests dynamic loading functionality by clicking a button and waiting for hidden content to become visible using fluent wait

Starting URL: https://the-internet.herokuapp.com/dynamic_loading/1

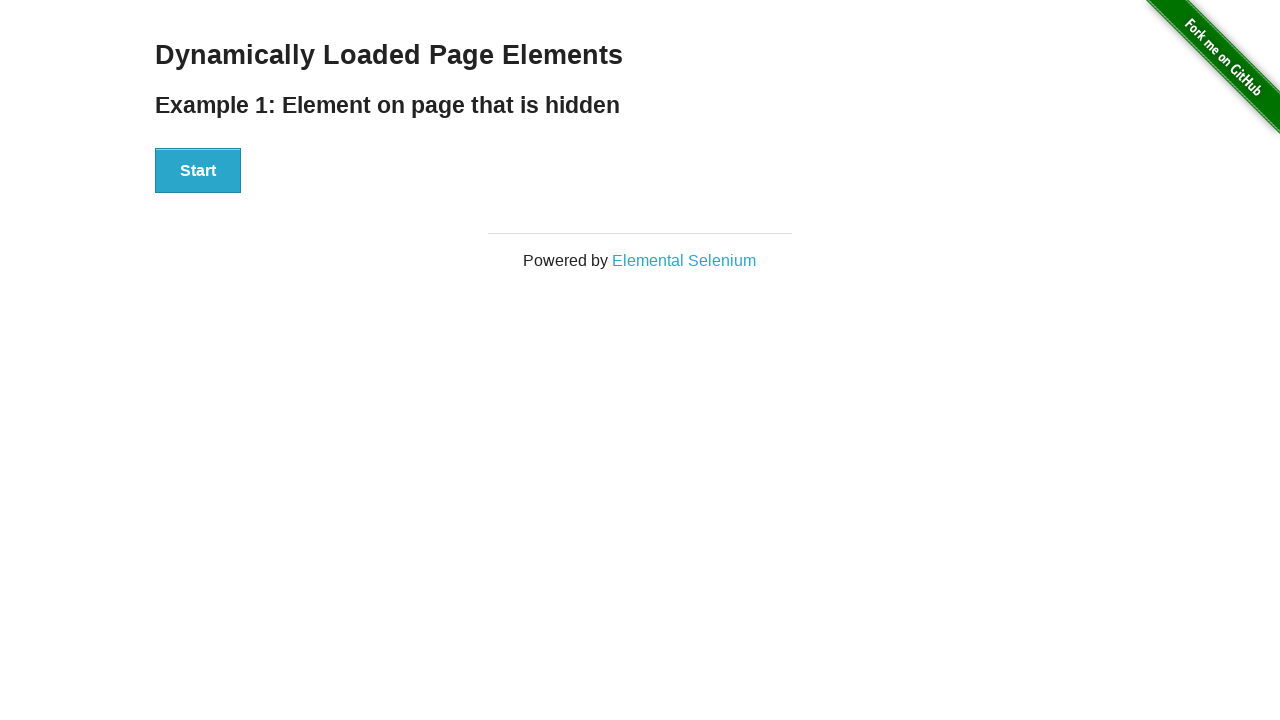

Clicked the Start button to trigger dynamic loading at (198, 171) on [id='start'] button
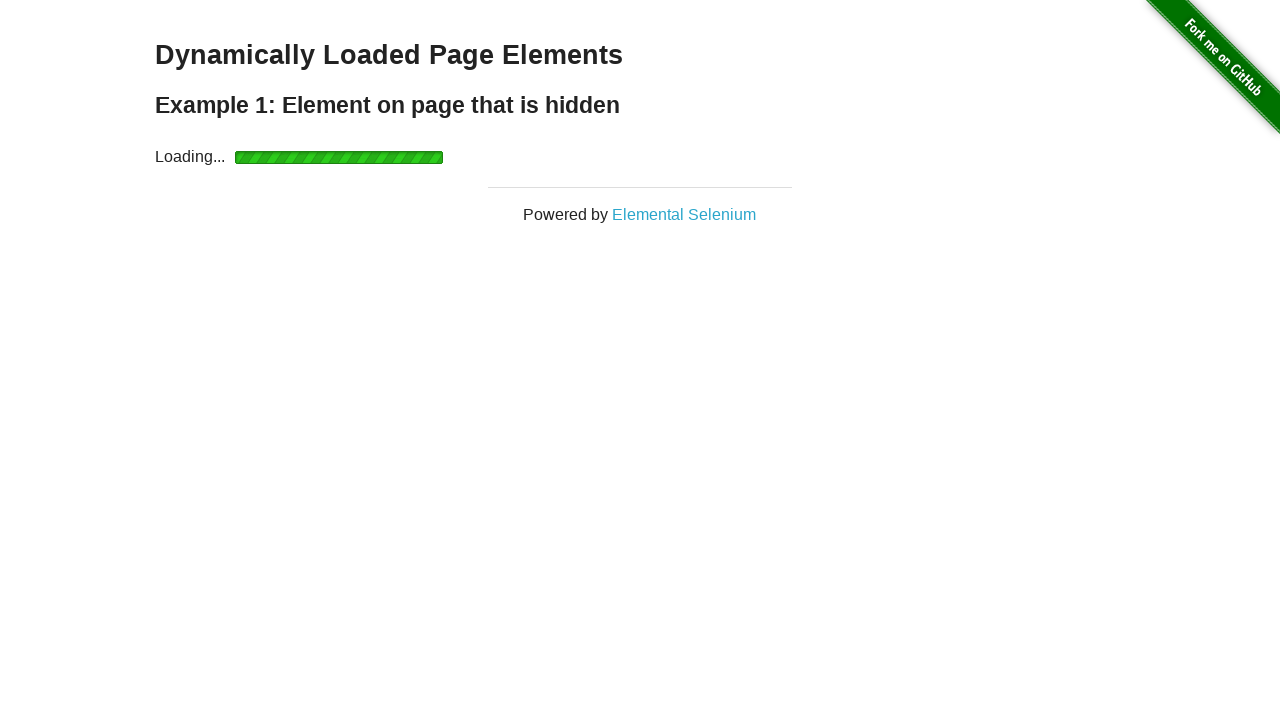

Waited for dynamically loaded content to become visible
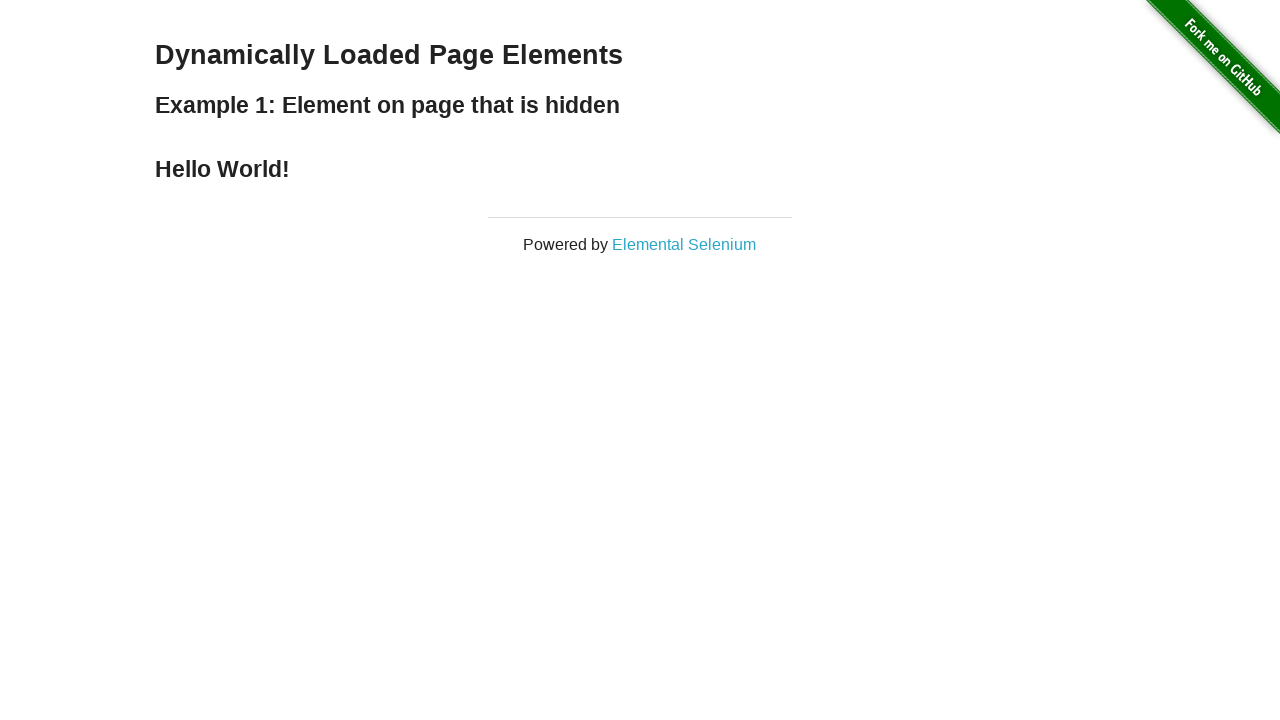

Verified that the loaded element is displayed
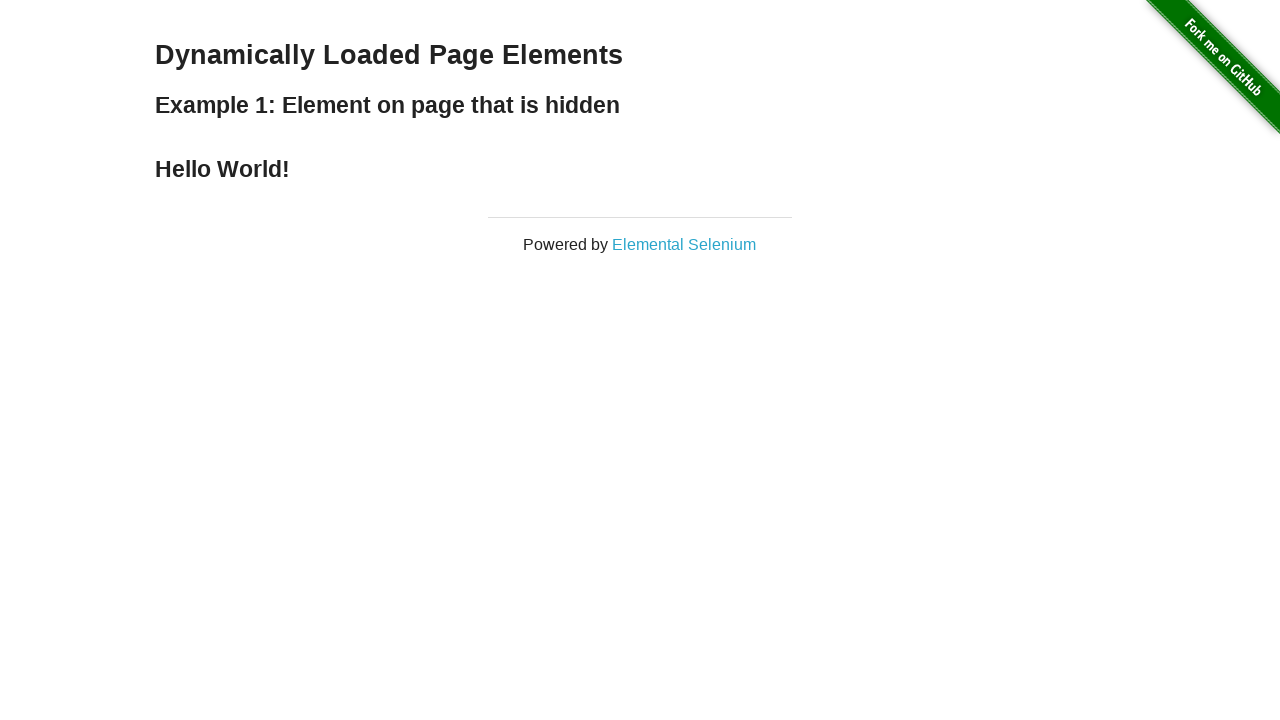

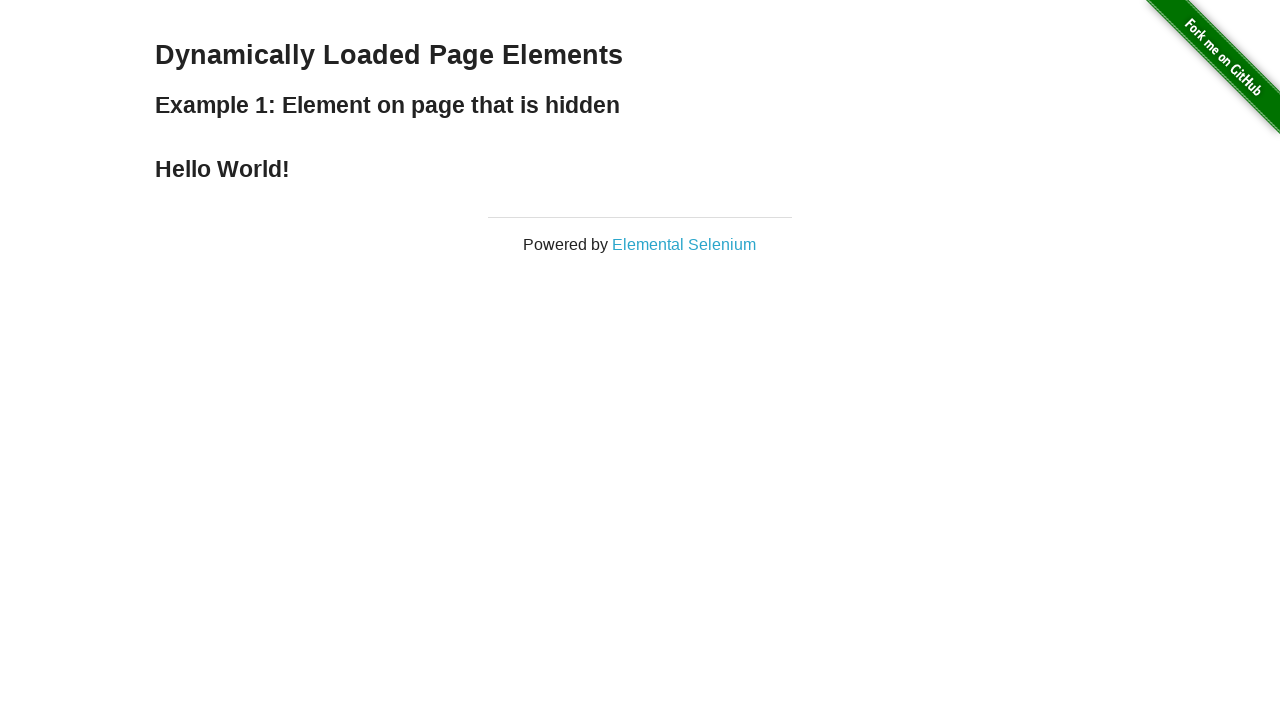